Solves a mathematical captcha by calculating a formula based on a value from the page, then fills the answer and submits the form with checkboxes selected

Starting URL: https://suninjuly.github.io/math.html

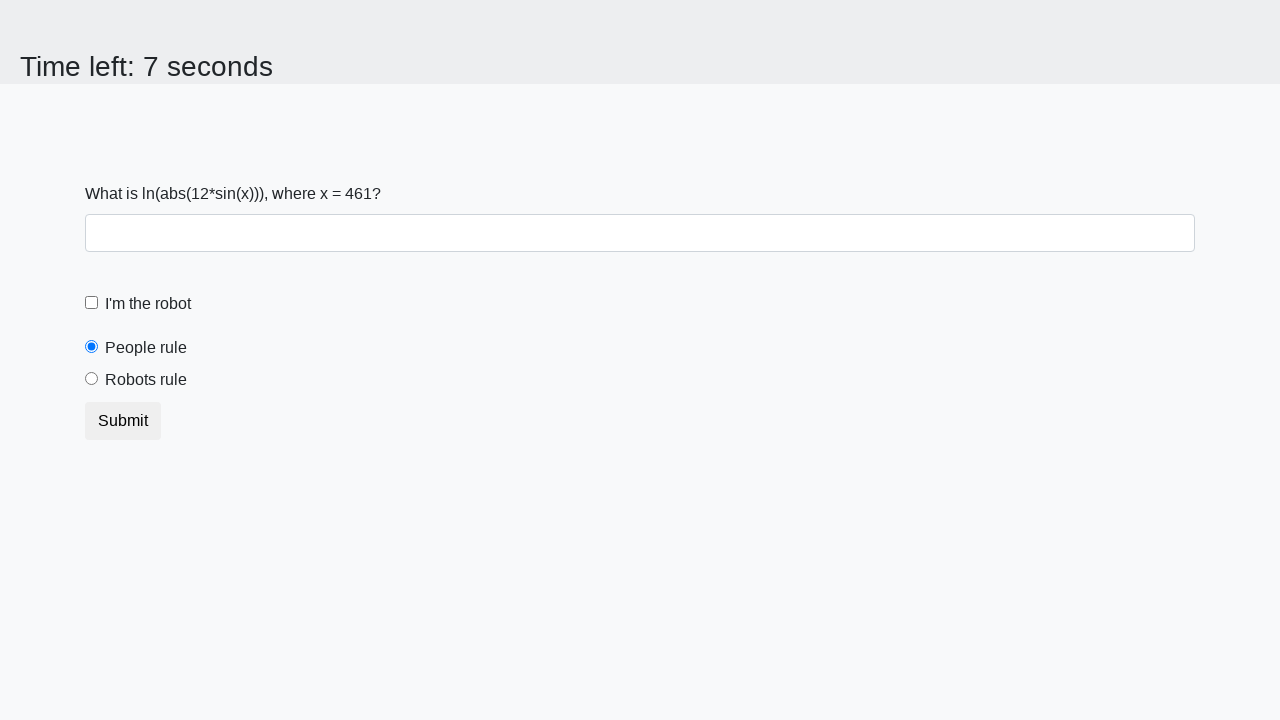

Retrieved the value from #input_value for calculation
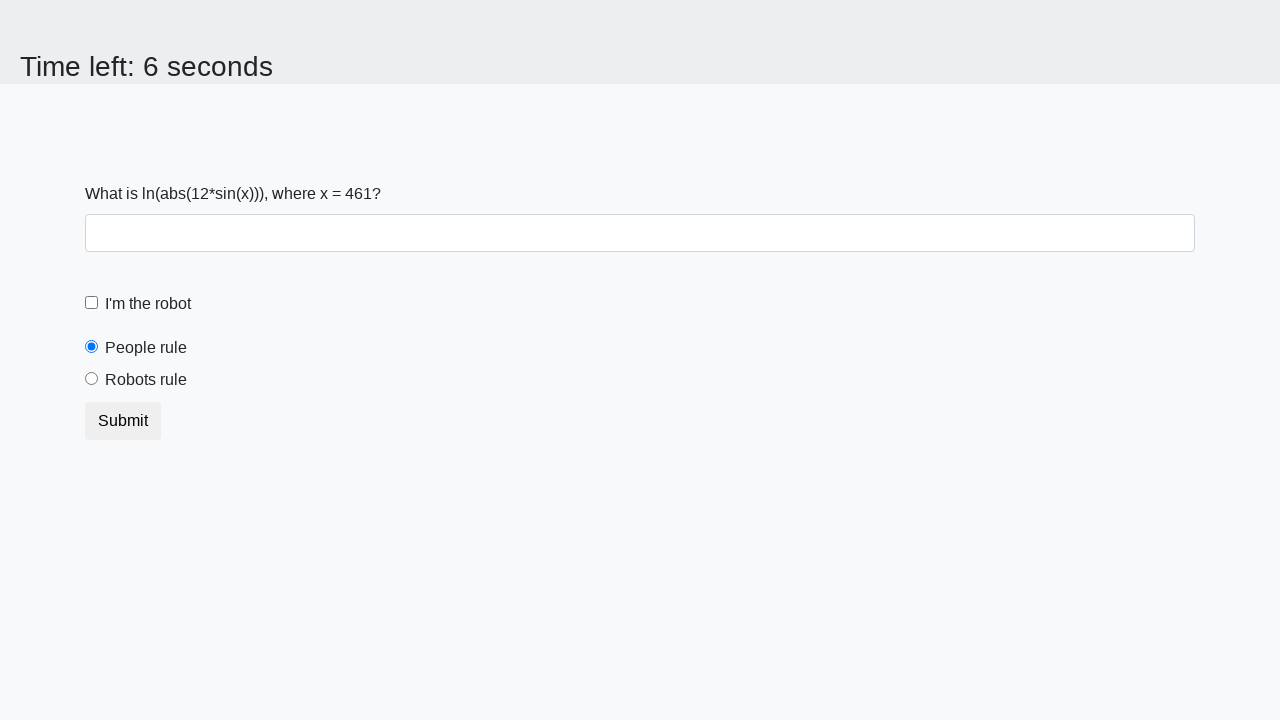

Calculated mathematical answer: log(abs(12 * sin(461))) = 2.16624538046371
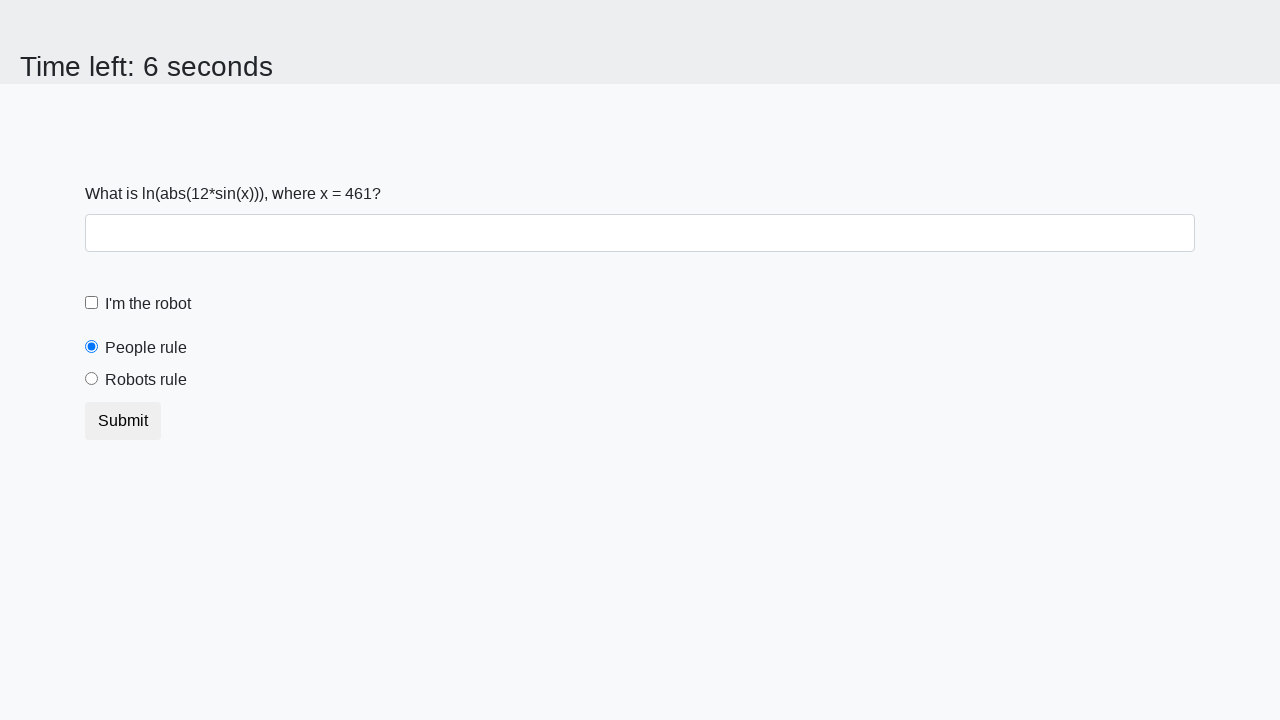

Filled answer field with calculated value: 2.16624538046371 on #answer
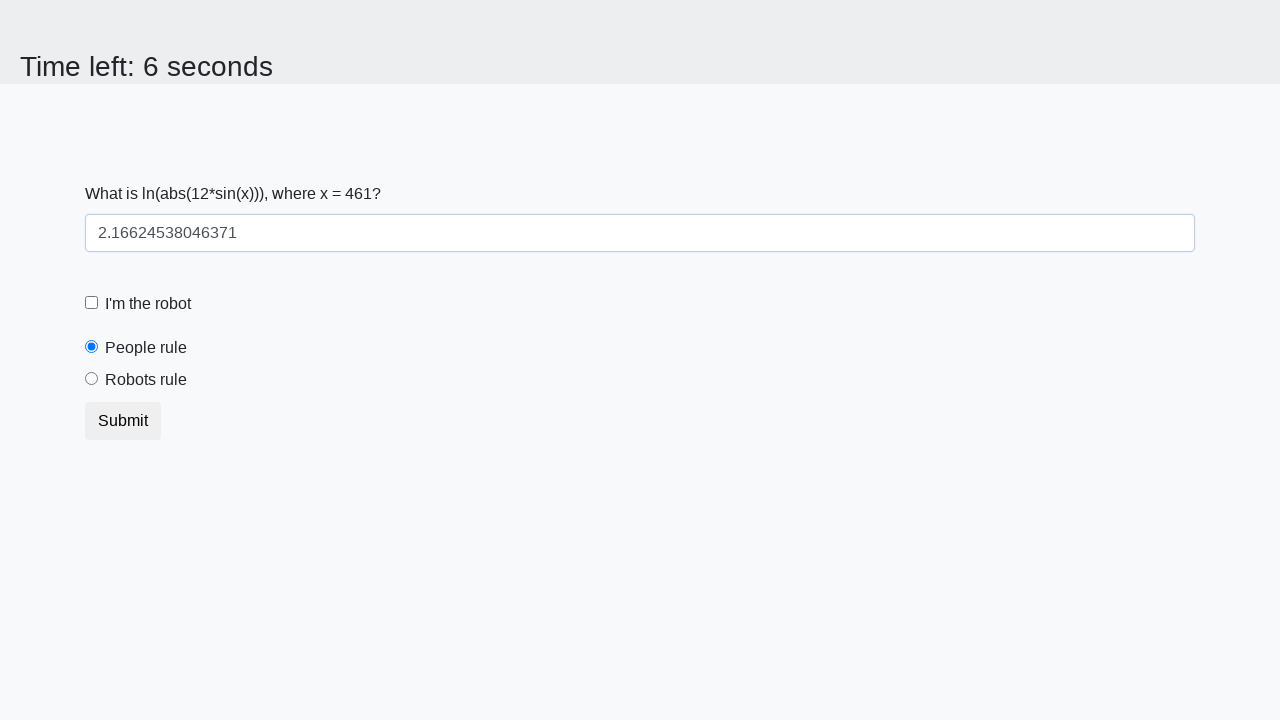

Checked the 'I'm a robot' checkbox at (92, 303) on [type='checkbox']
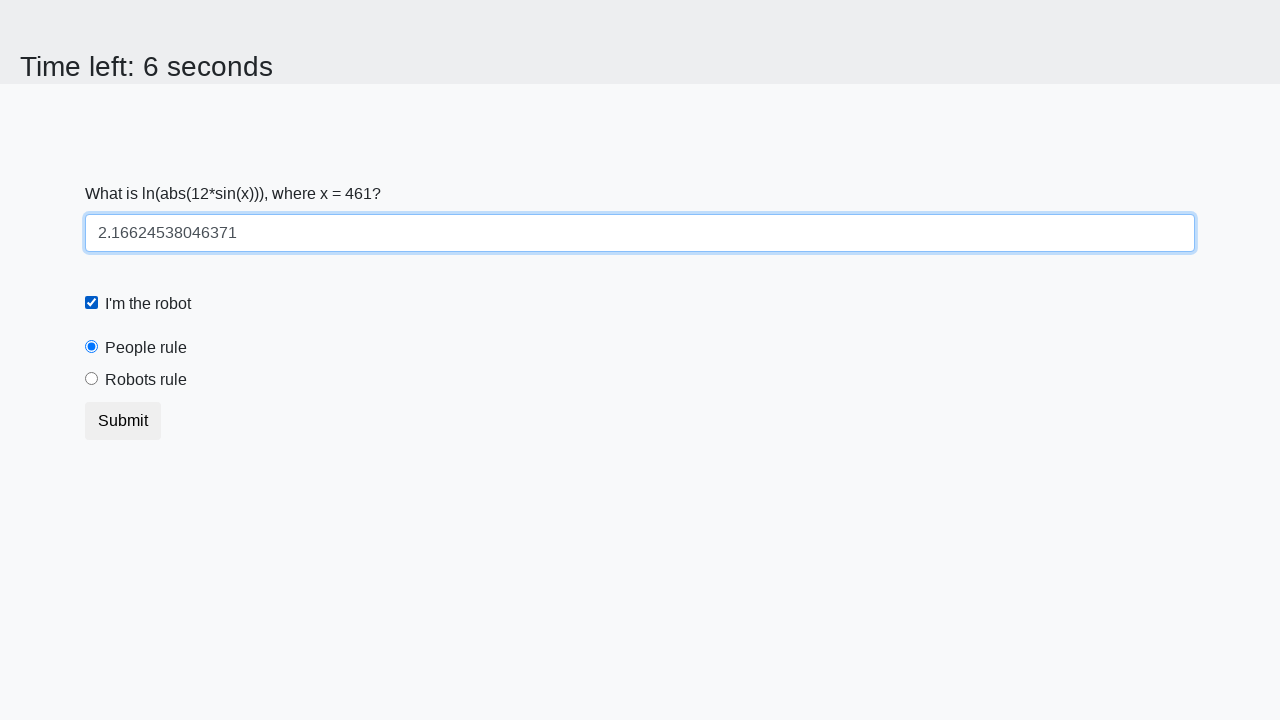

Checked the 'Robots rule' checkbox at (92, 379) on #robotsRule
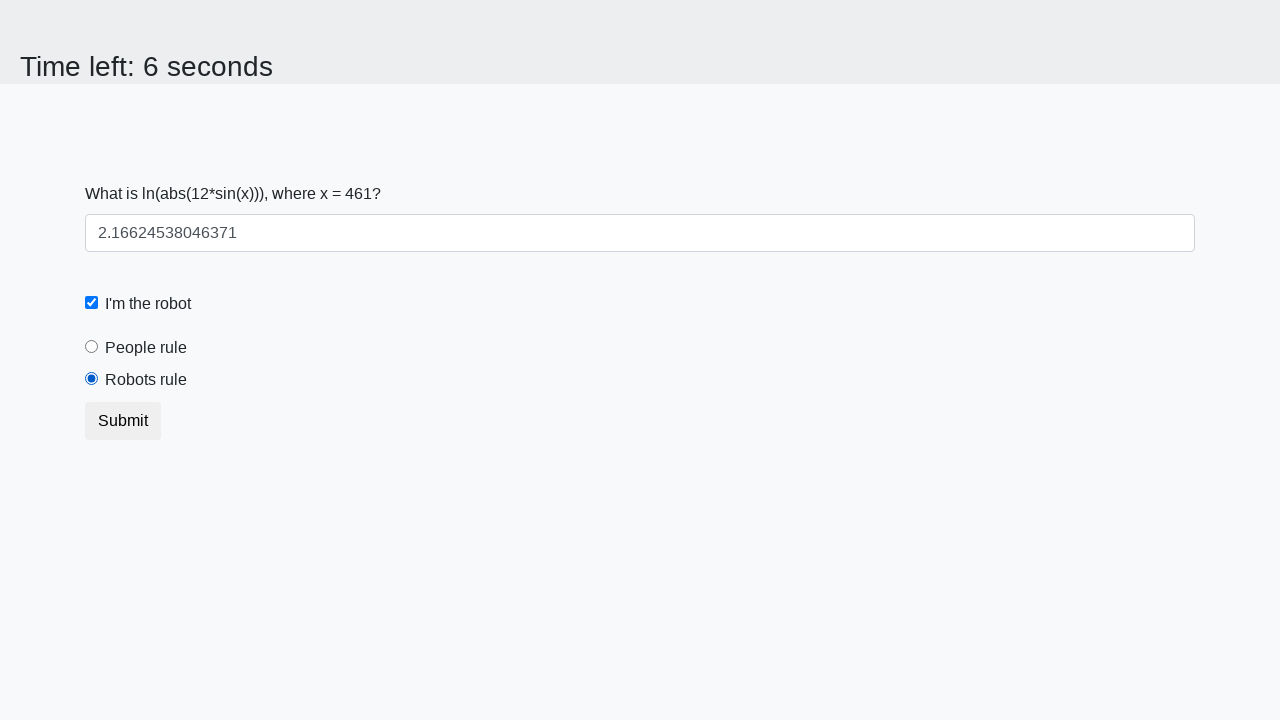

Scrolled submit button into view
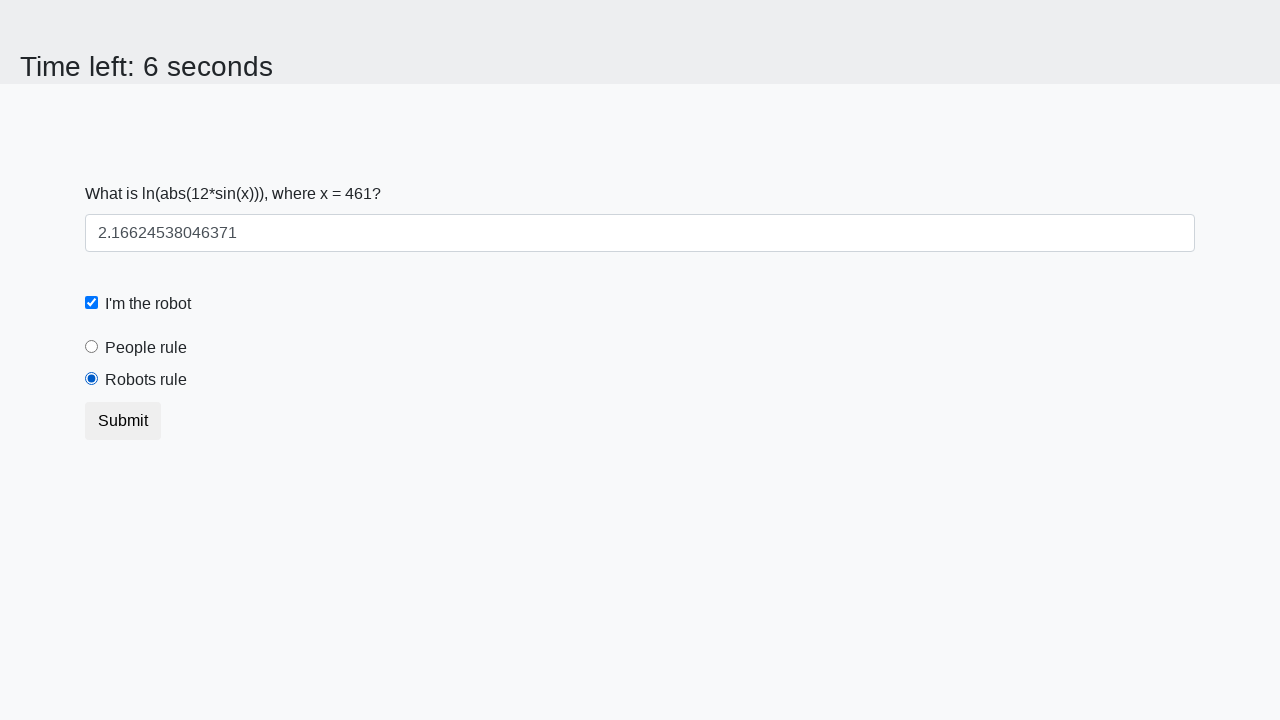

Clicked the submit button to submit the form at (123, 421) on button
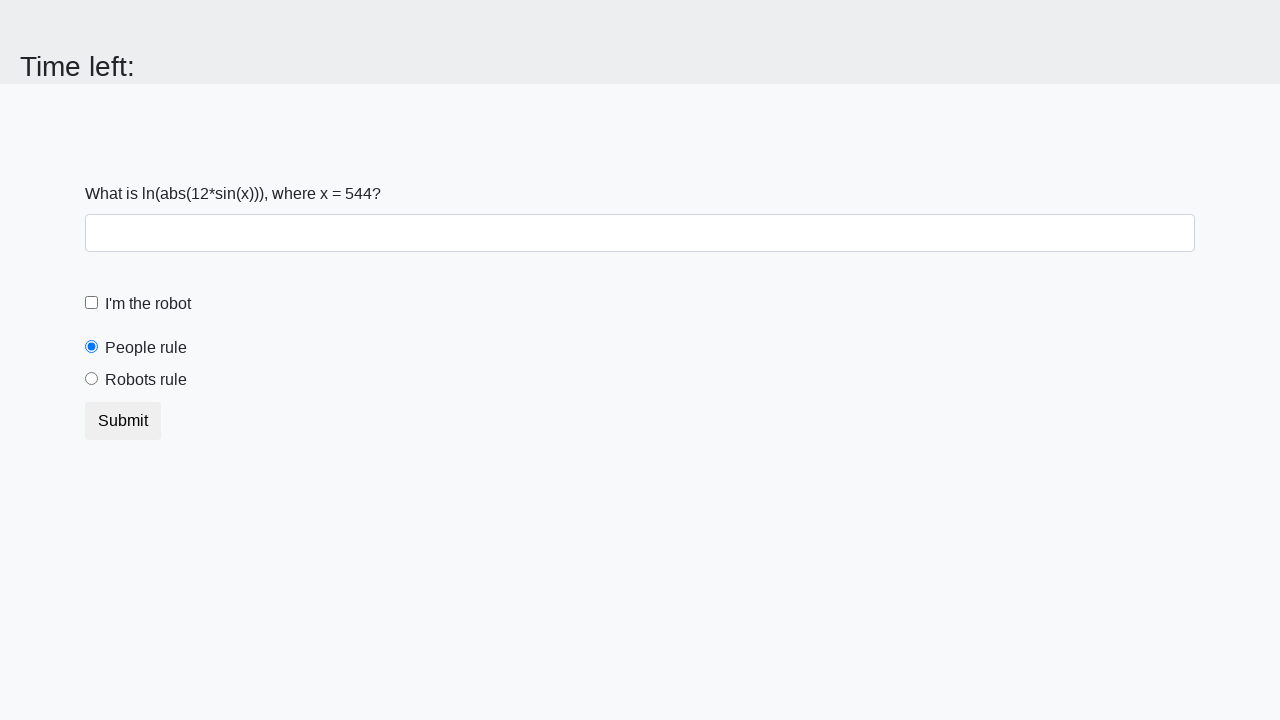

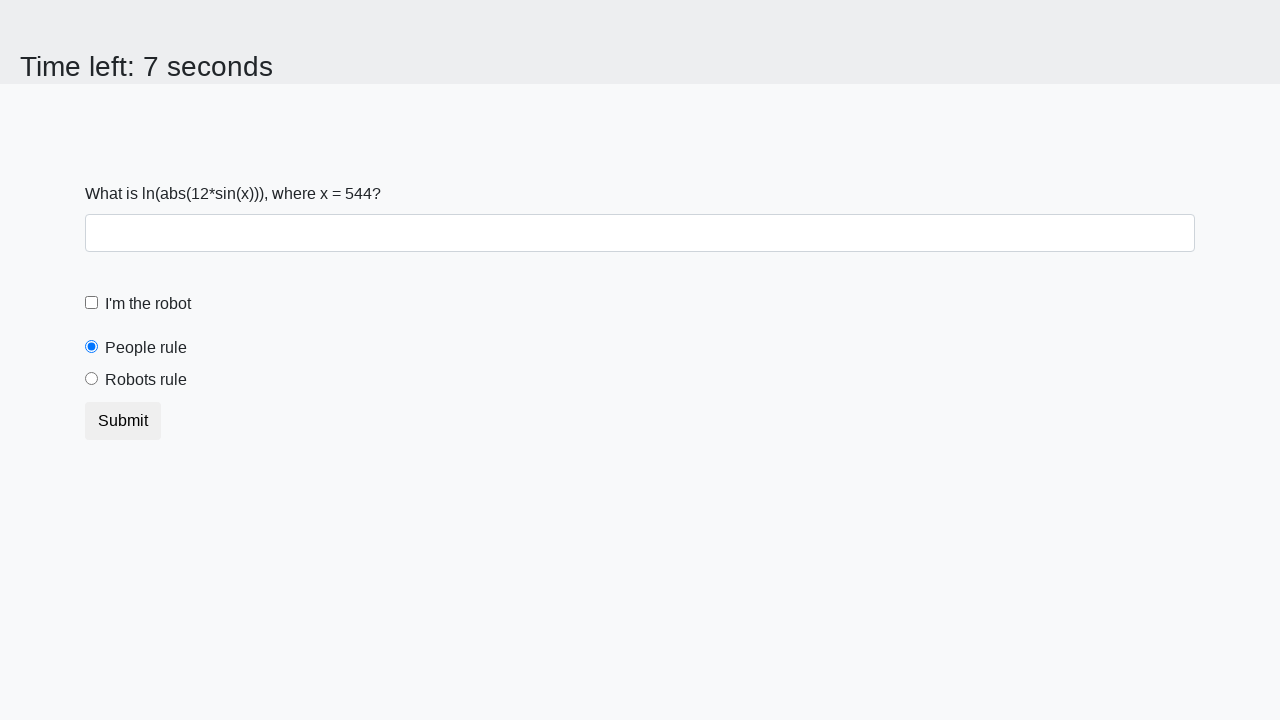